Tests element attribute retrieval by locating a login button and getting its text, tag name, and href attribute

Starting URL: http://www.lanqiao.cn/

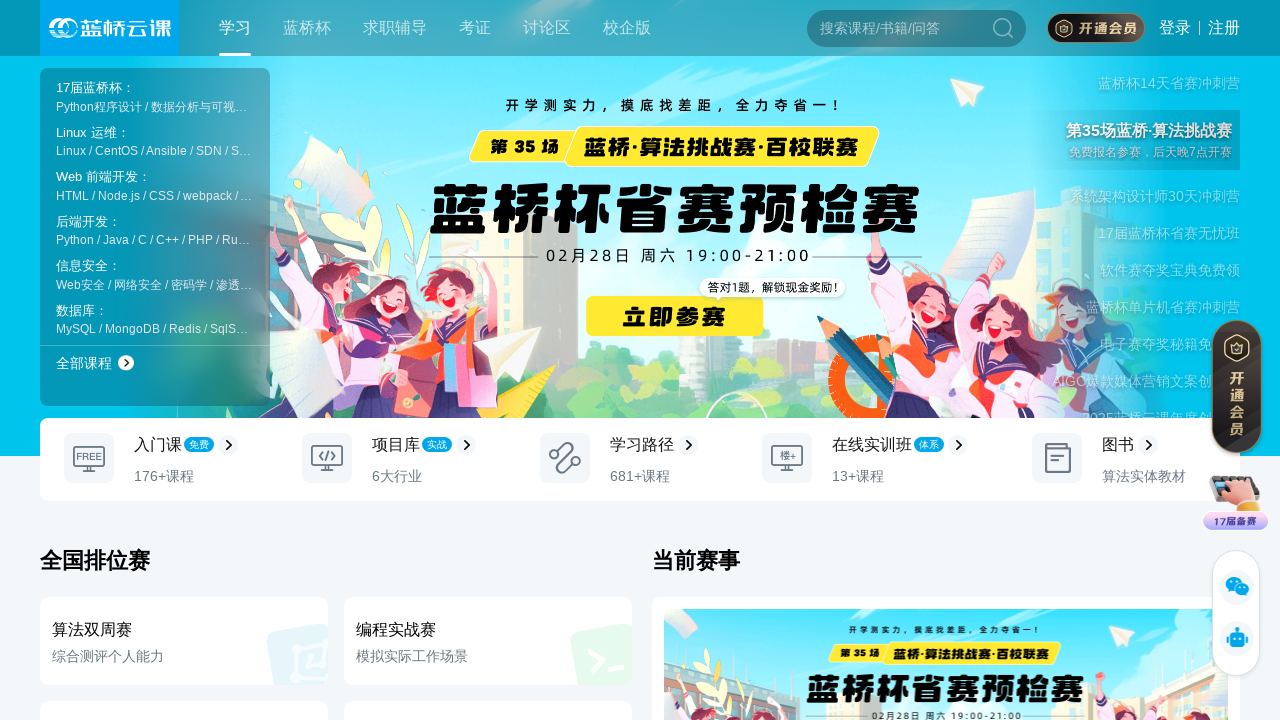

Navigated to http://www.lanqiao.cn/
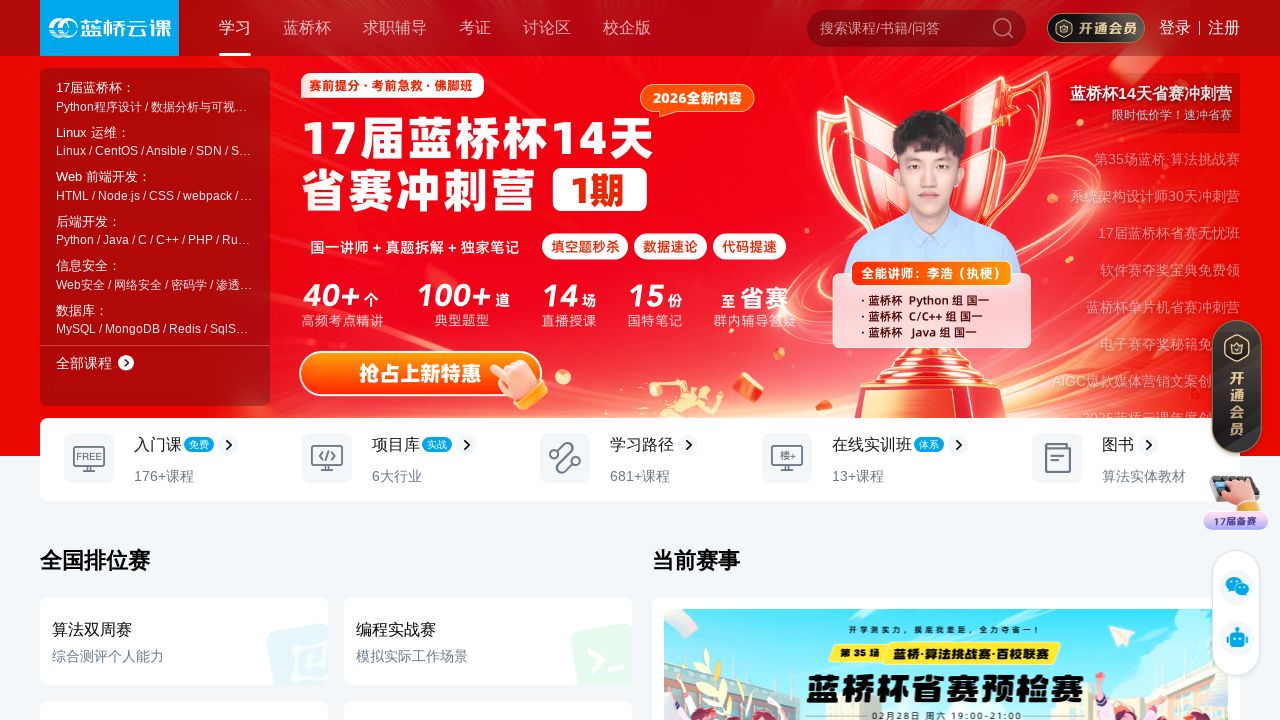

Located login button element
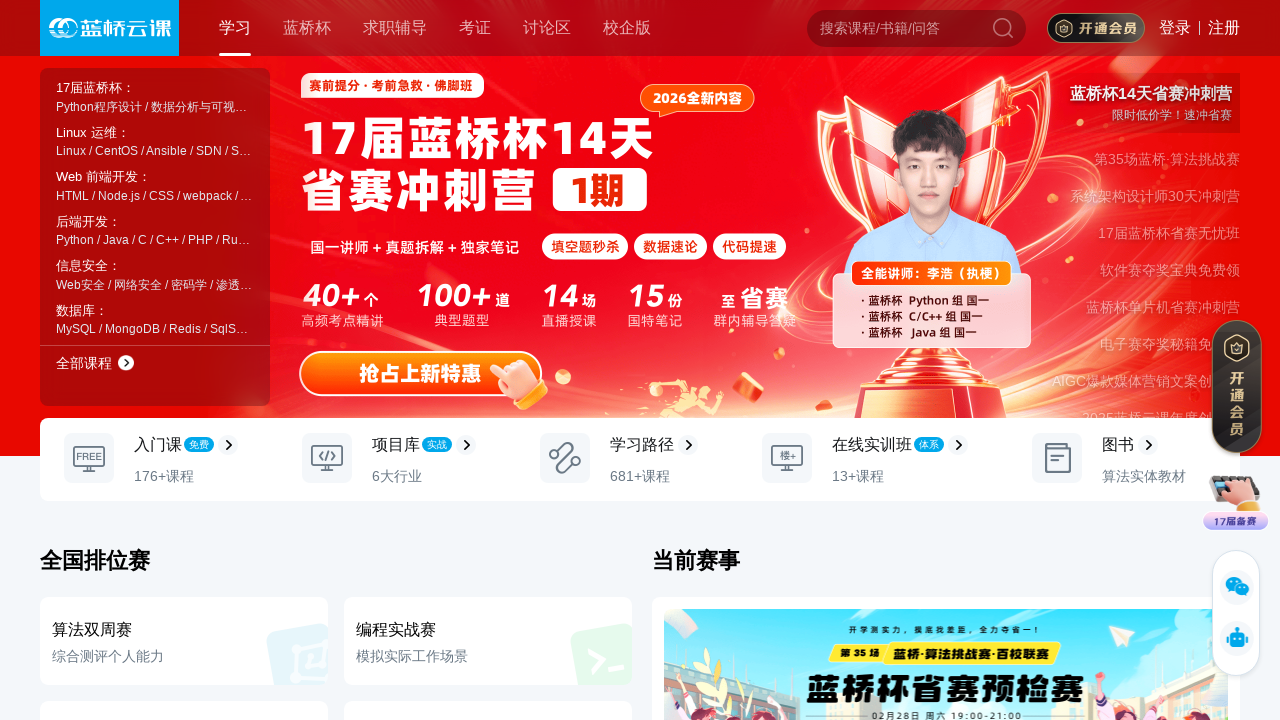

Retrieved login button text content: '登录'
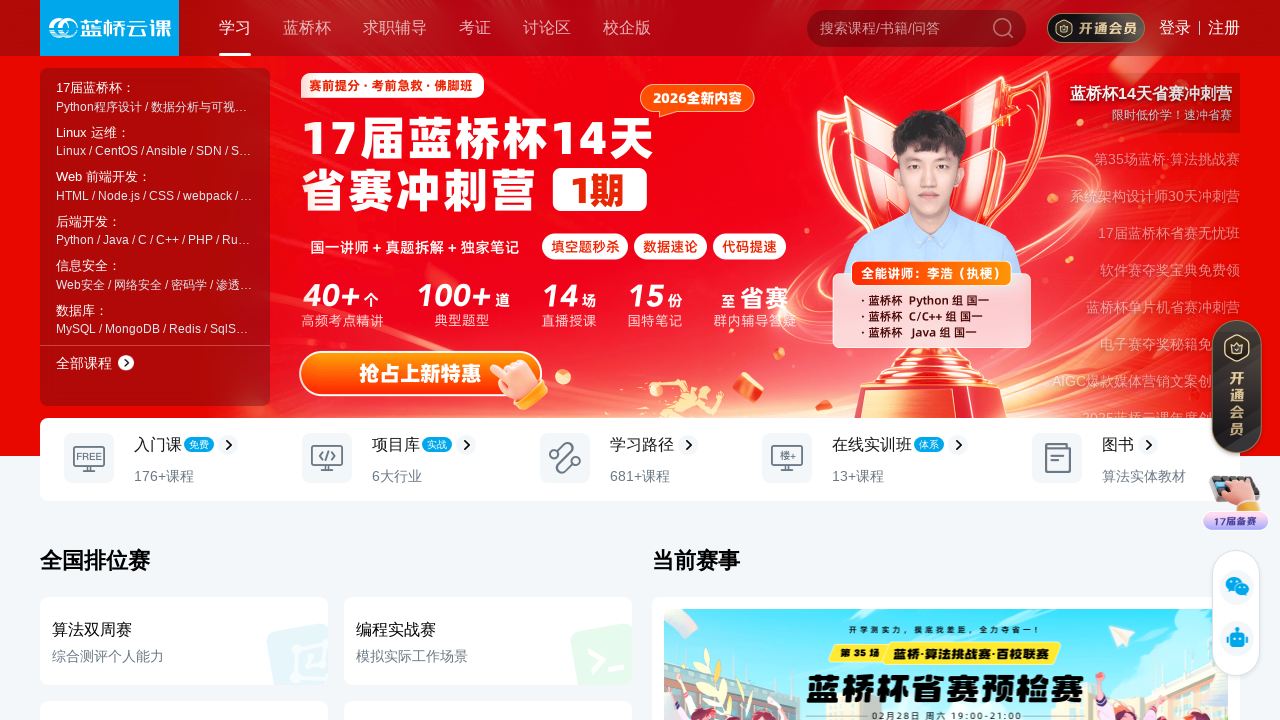

Retrieved login button tag name: 'A'
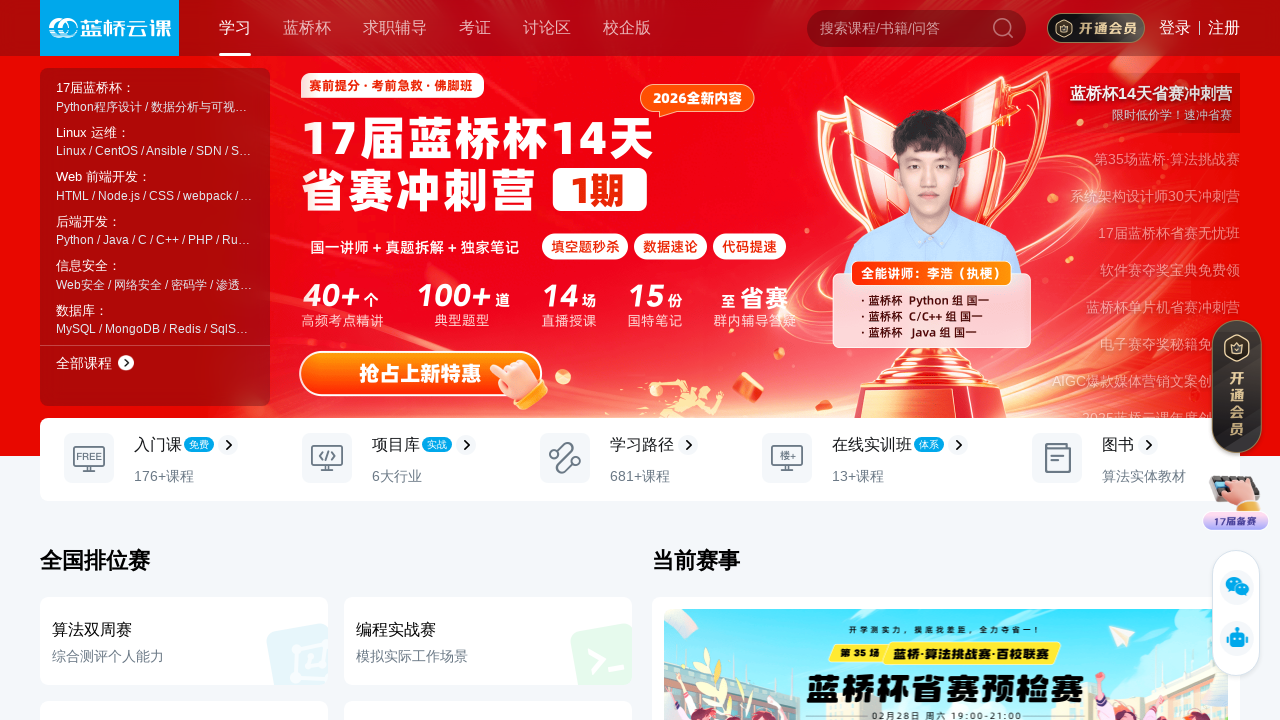

Retrieved login button href attribute: 'https://passport.lanqiao.cn/login/?action=login&dialog=0&usertype=0&auth_type=login&from=shiyan&backurl=https%3A%2F%2Fwww.lanqiao.cn%2F'
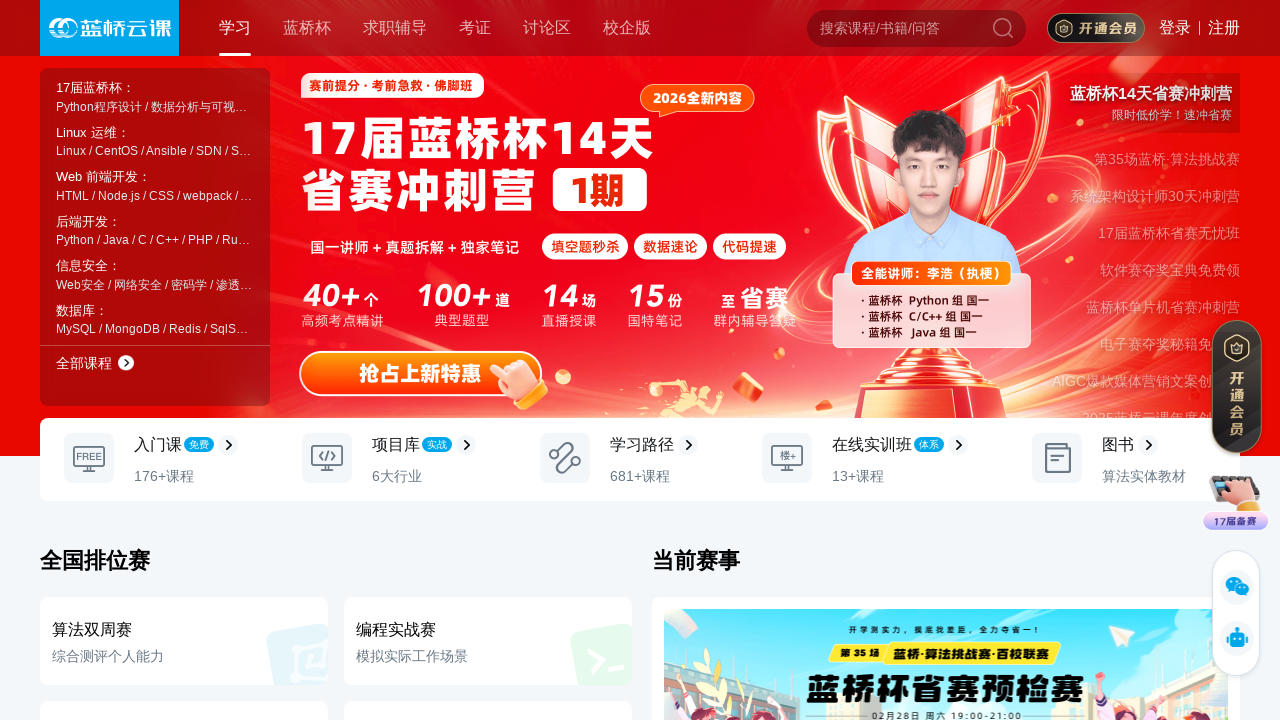

Verified that login button is visible
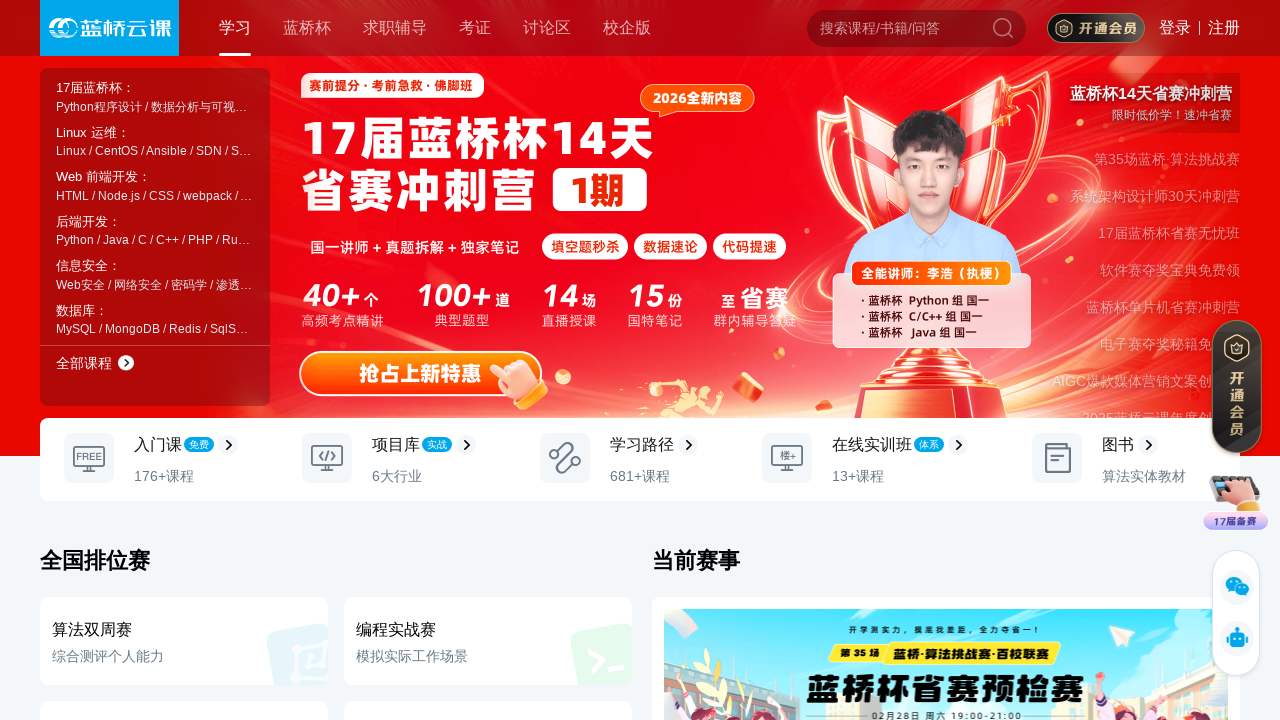

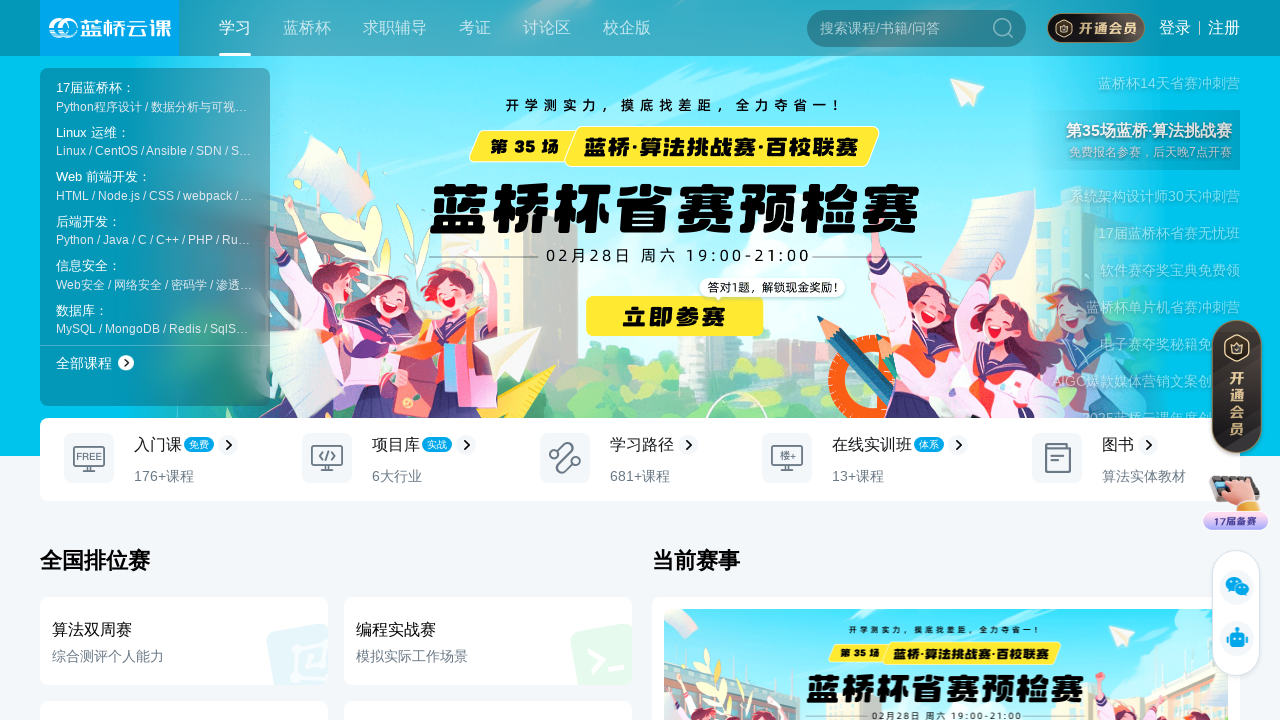